Tests E-Prime checker with "To be or not to be - Hamlet's dilemma" and verifies word count, discouraged words, and violations

Starting URL: https://www.exploratorytestingacademy.com/app/

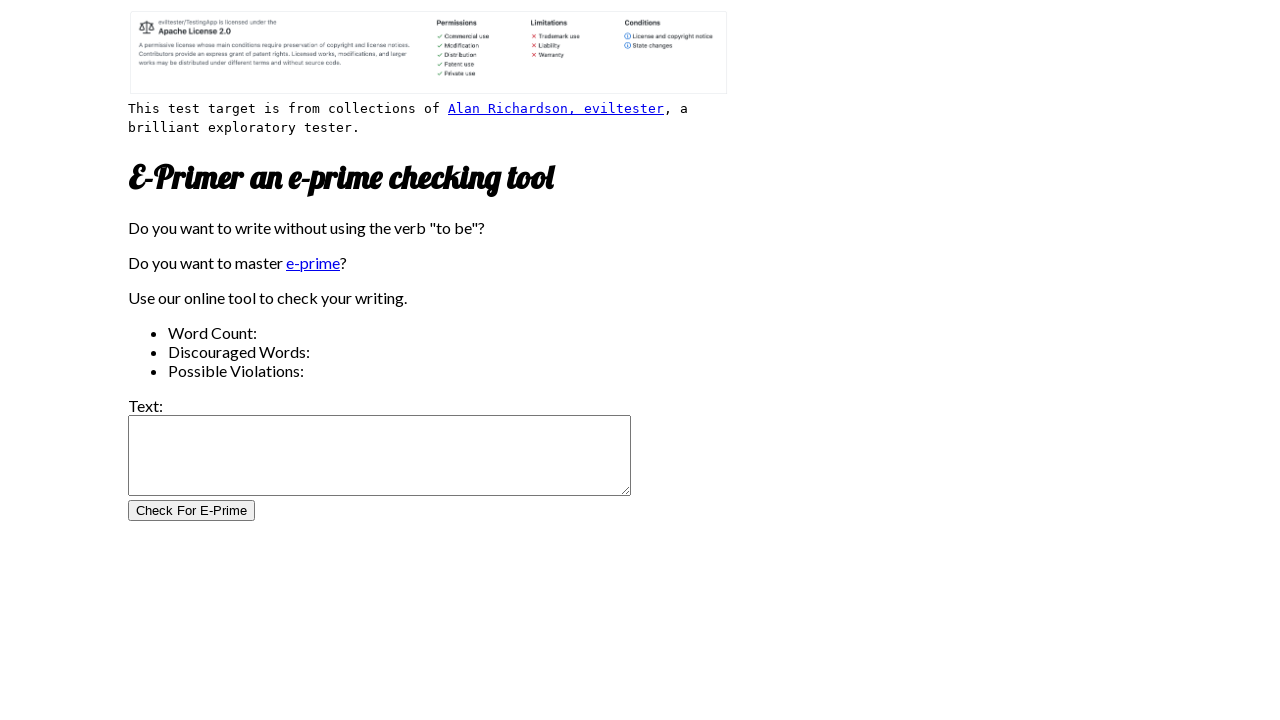

Filled input text area with 'To be or not to be - Hamlet's dilemma' on #inputtext
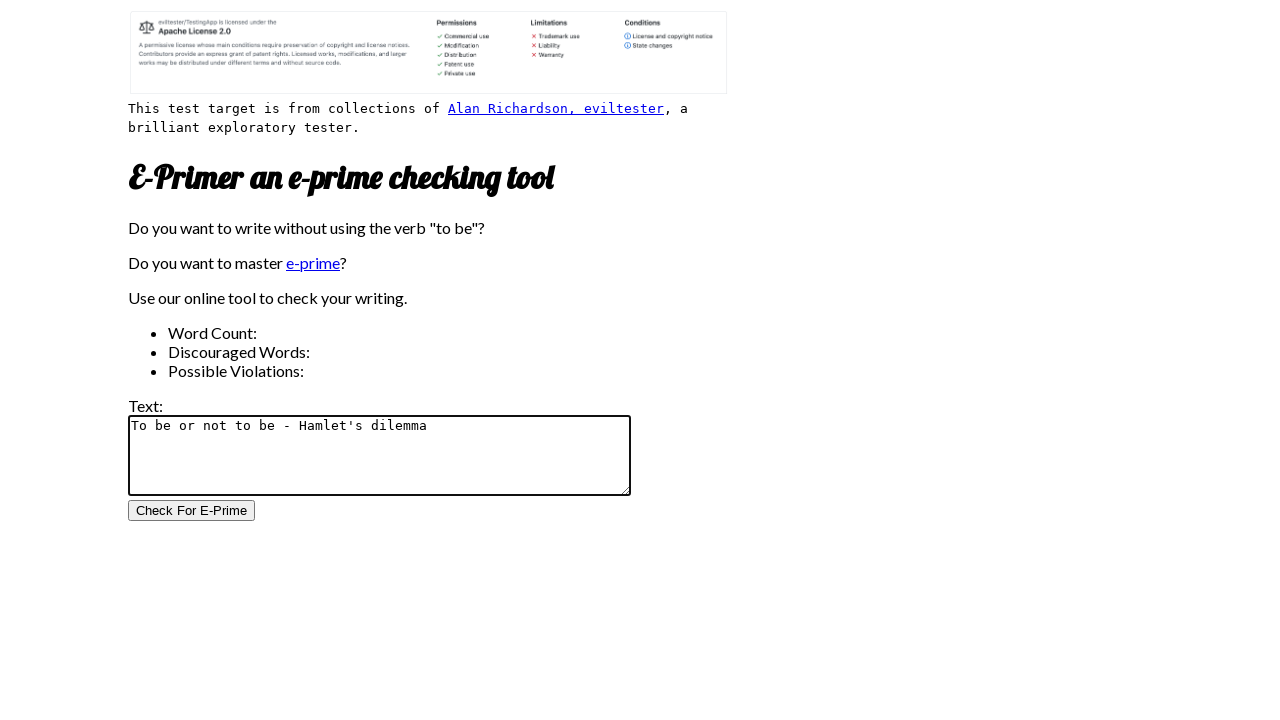

Clicked the E-Prime check button at (192, 511) on #CheckForEPrimeButton
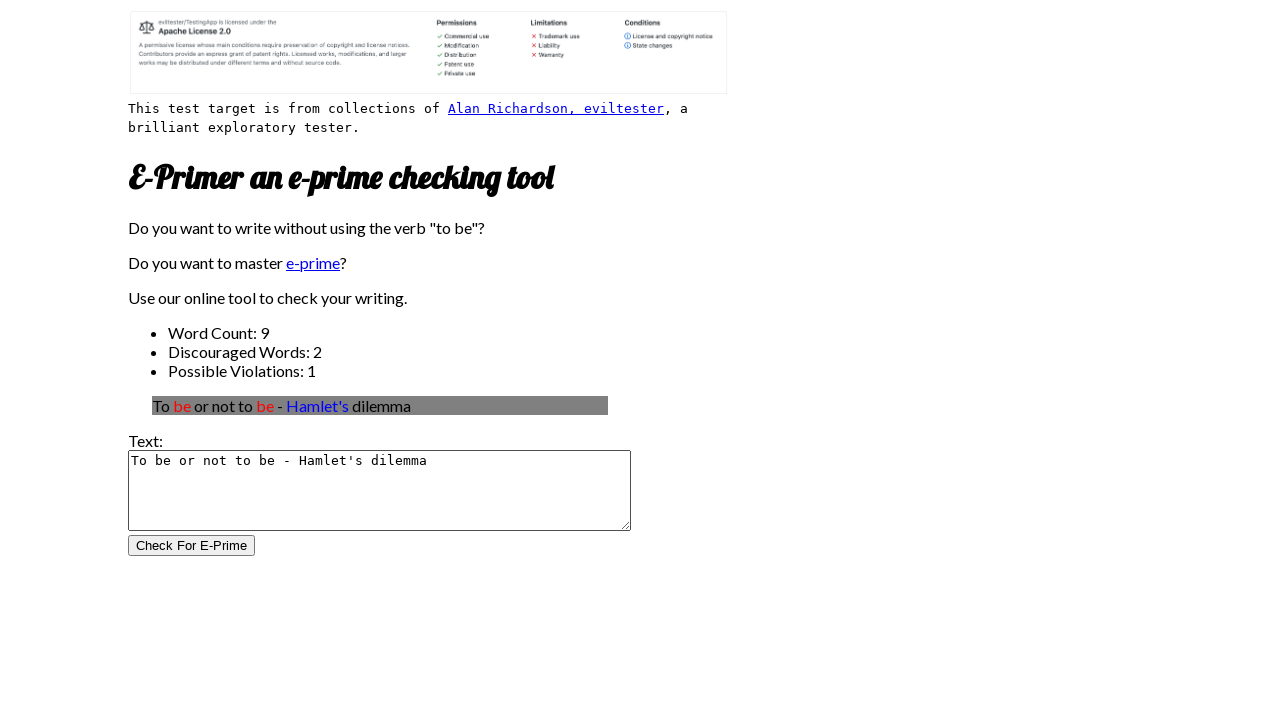

Verified word count is 9
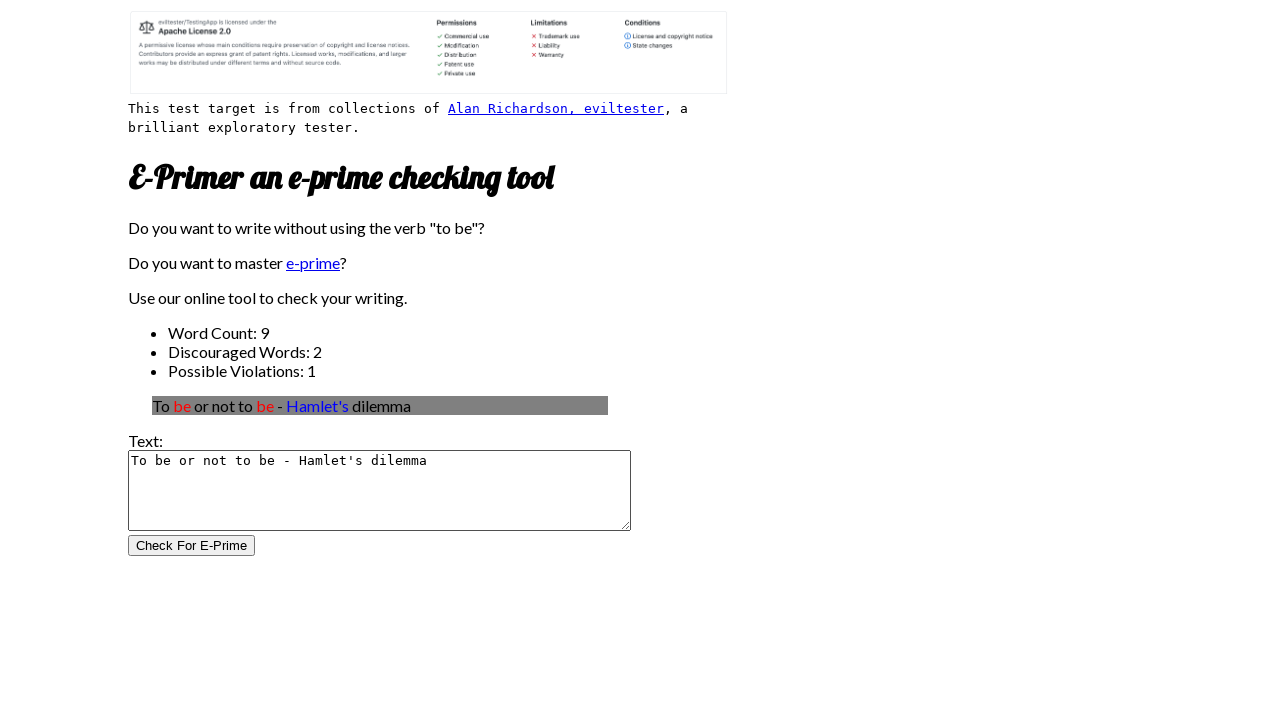

Verified discouraged word count is 2
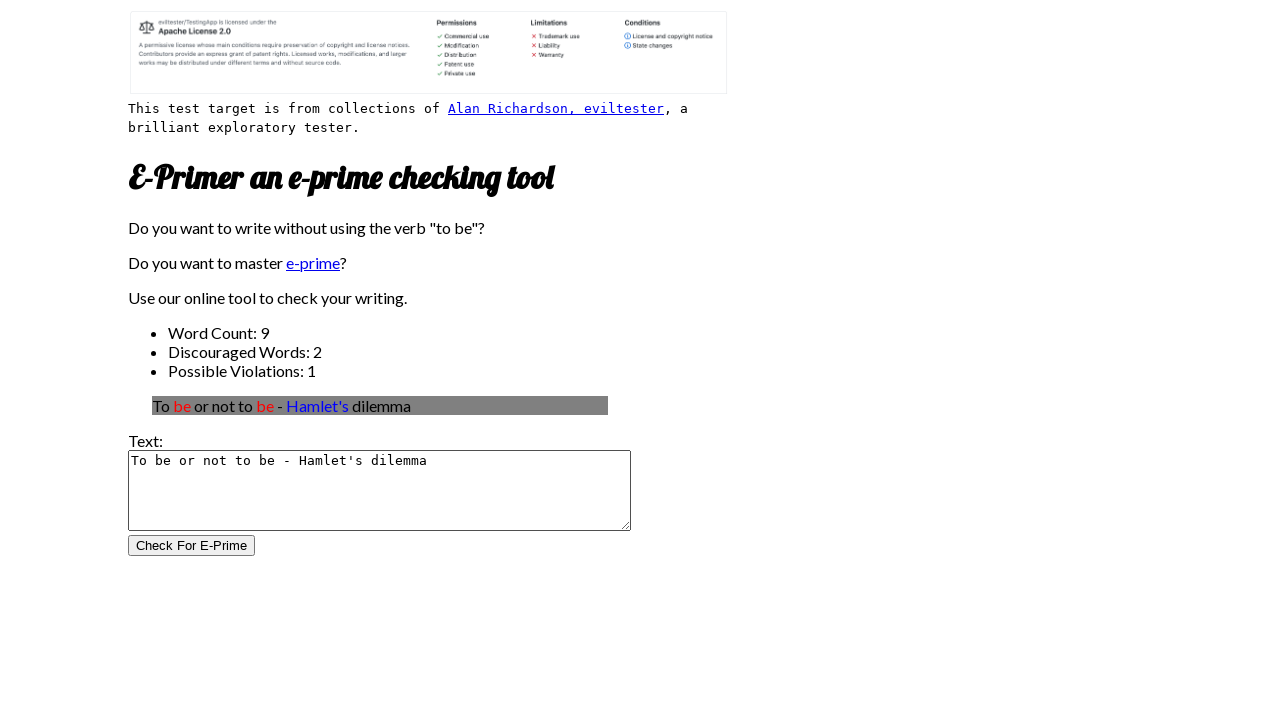

Verified possible violation count is 1
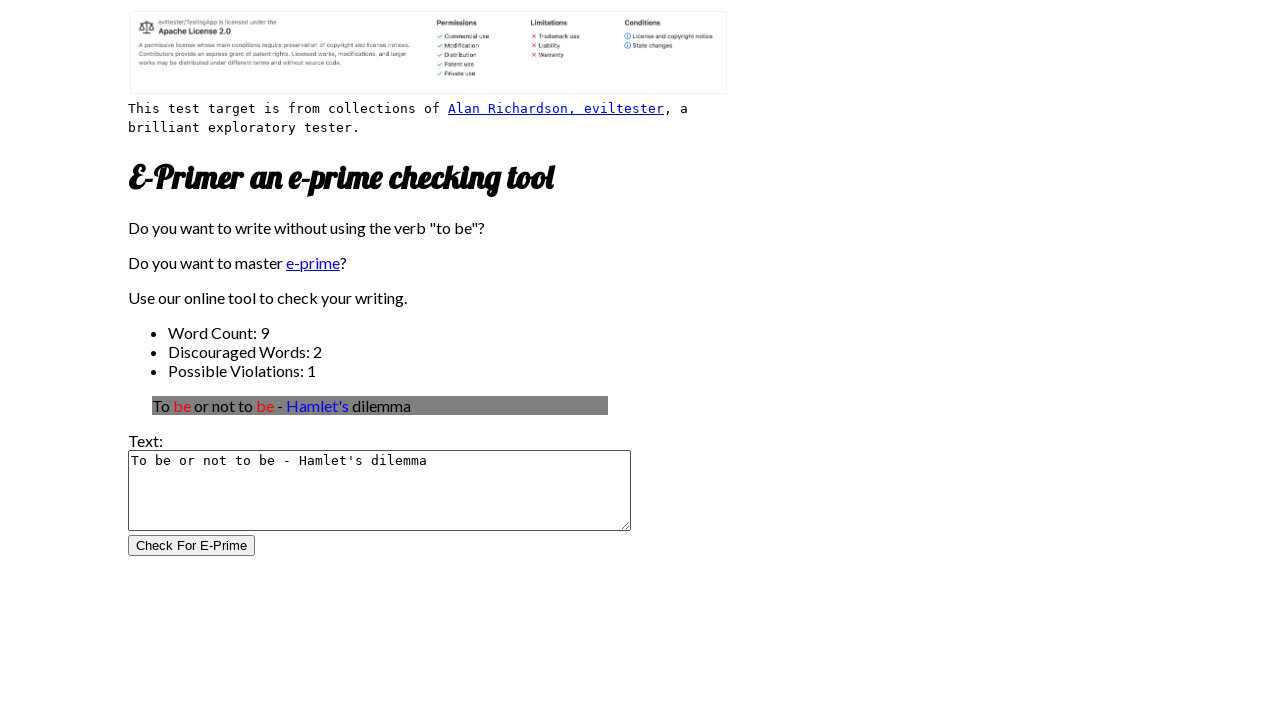

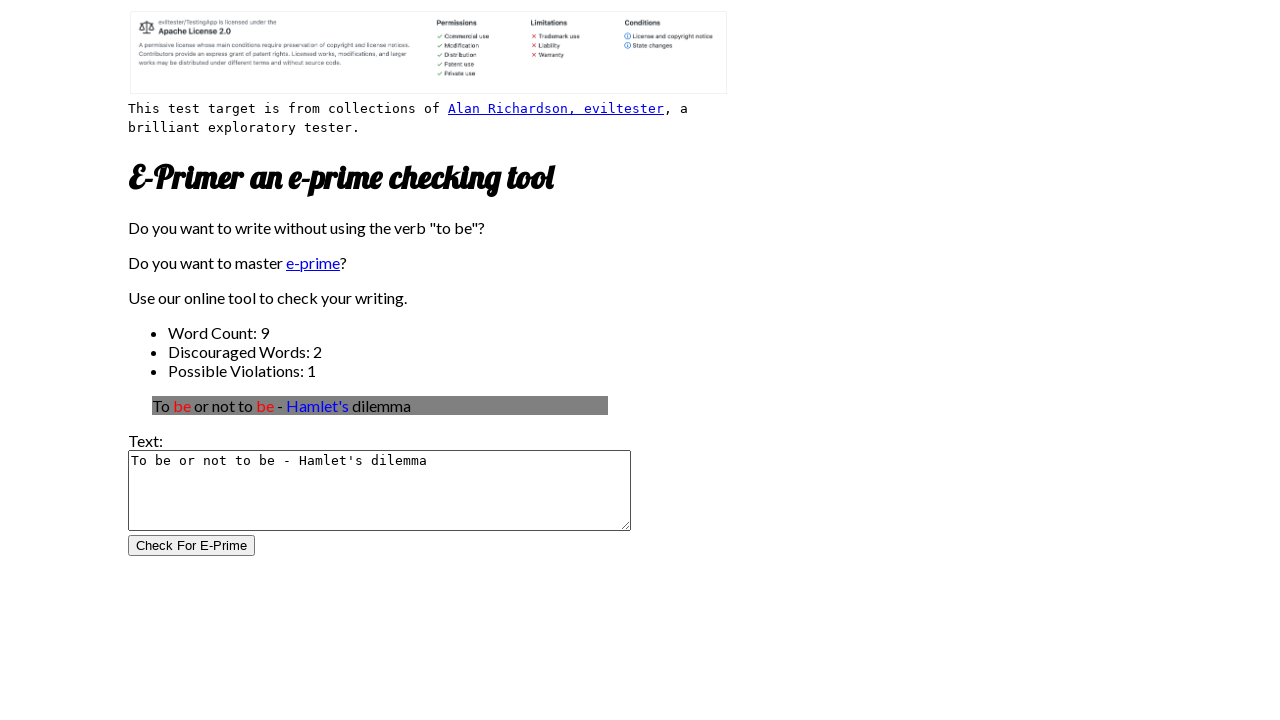